Navigates to CoinMarketCap cryptocurrency website and waits for the page to load

Starting URL: https://coinmarketcap.com

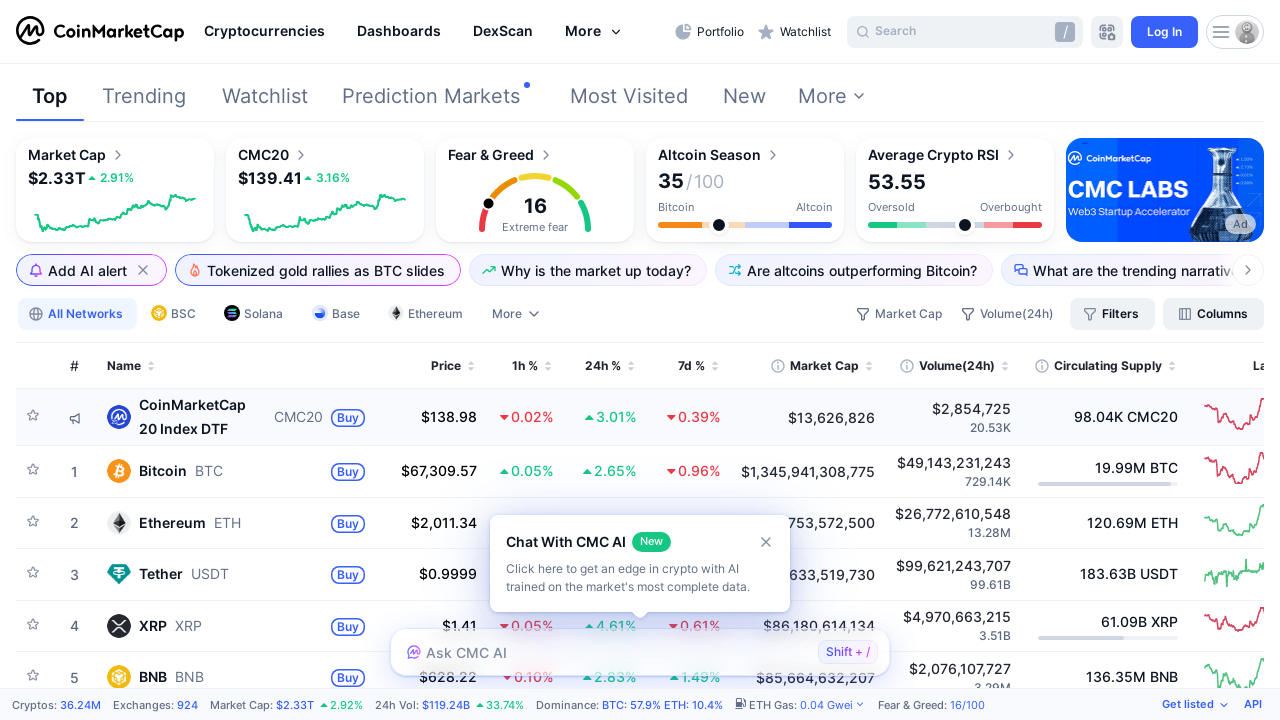

Navigated to CoinMarketCap cryptocurrency website
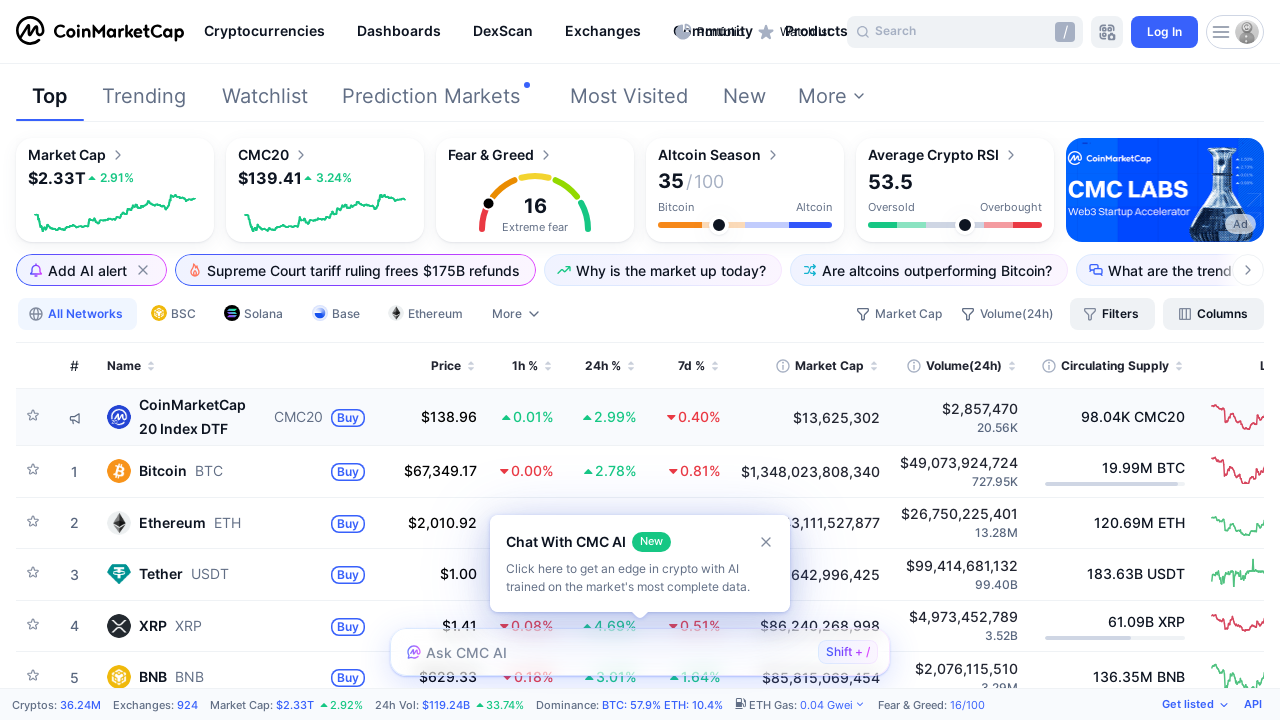

Page DOM content fully loaded
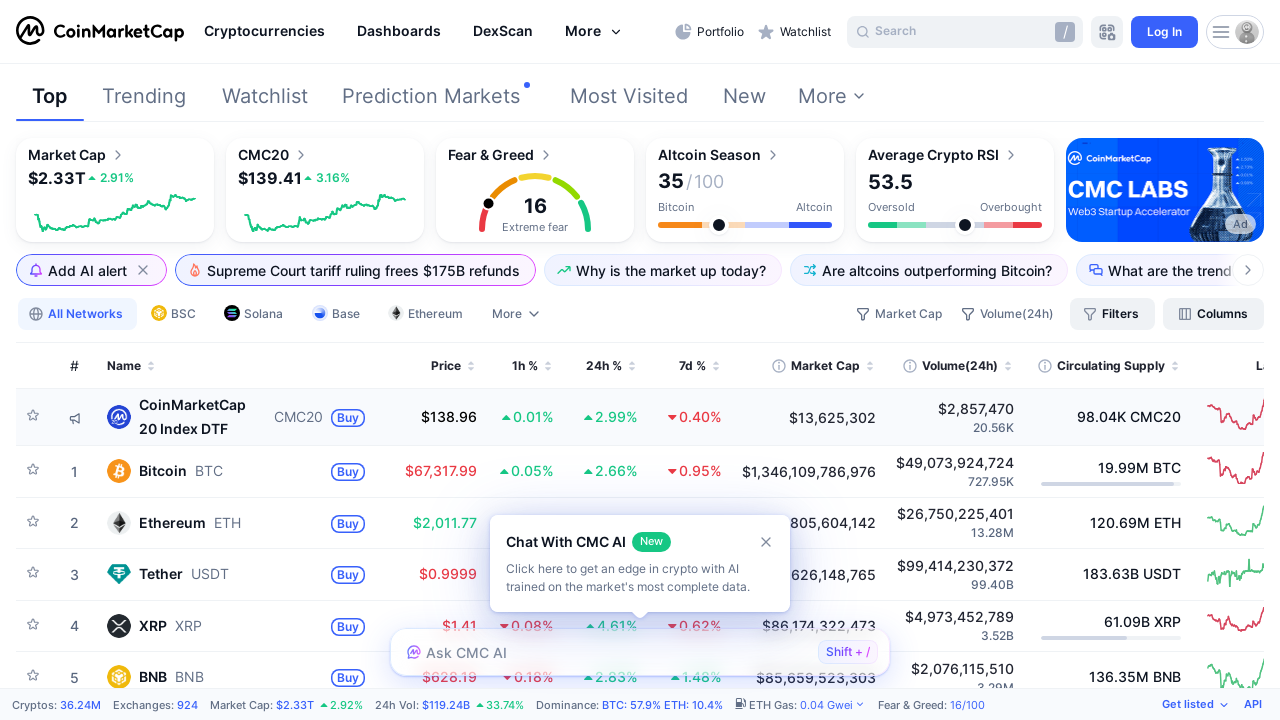

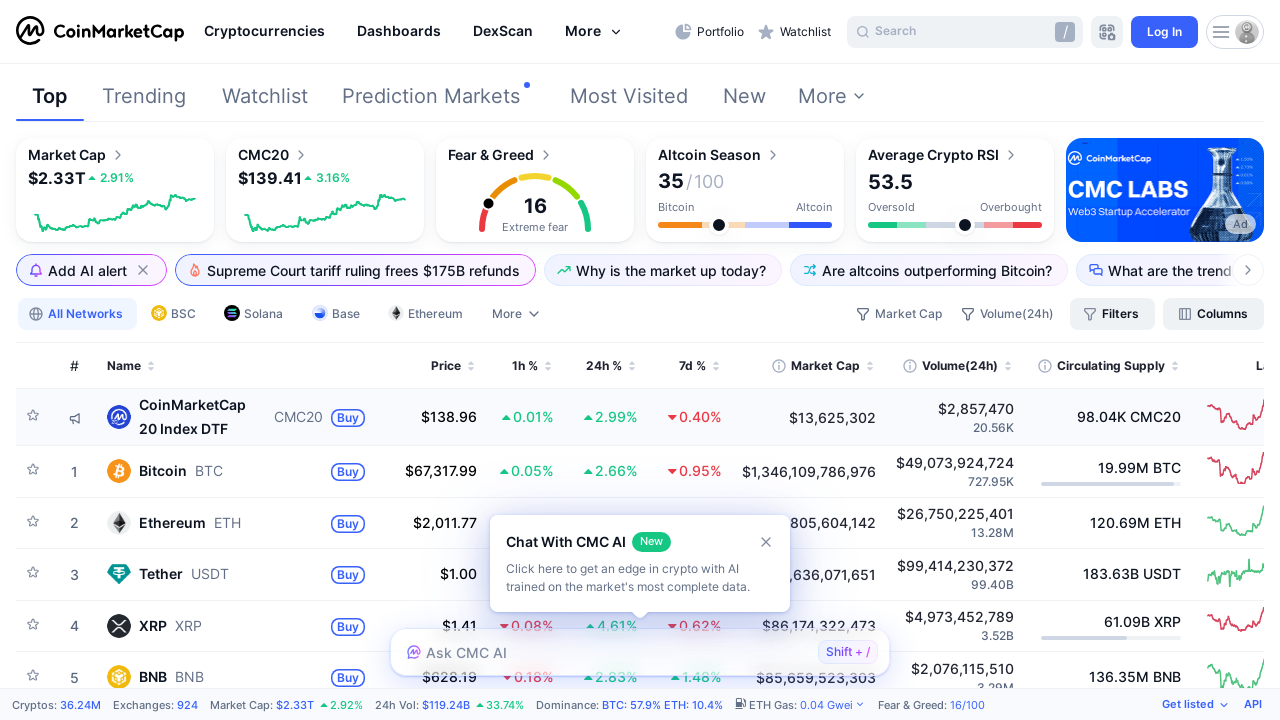